Navigates to Walla news website and verifies the page loads successfully

Starting URL: https://www.walla.co.il

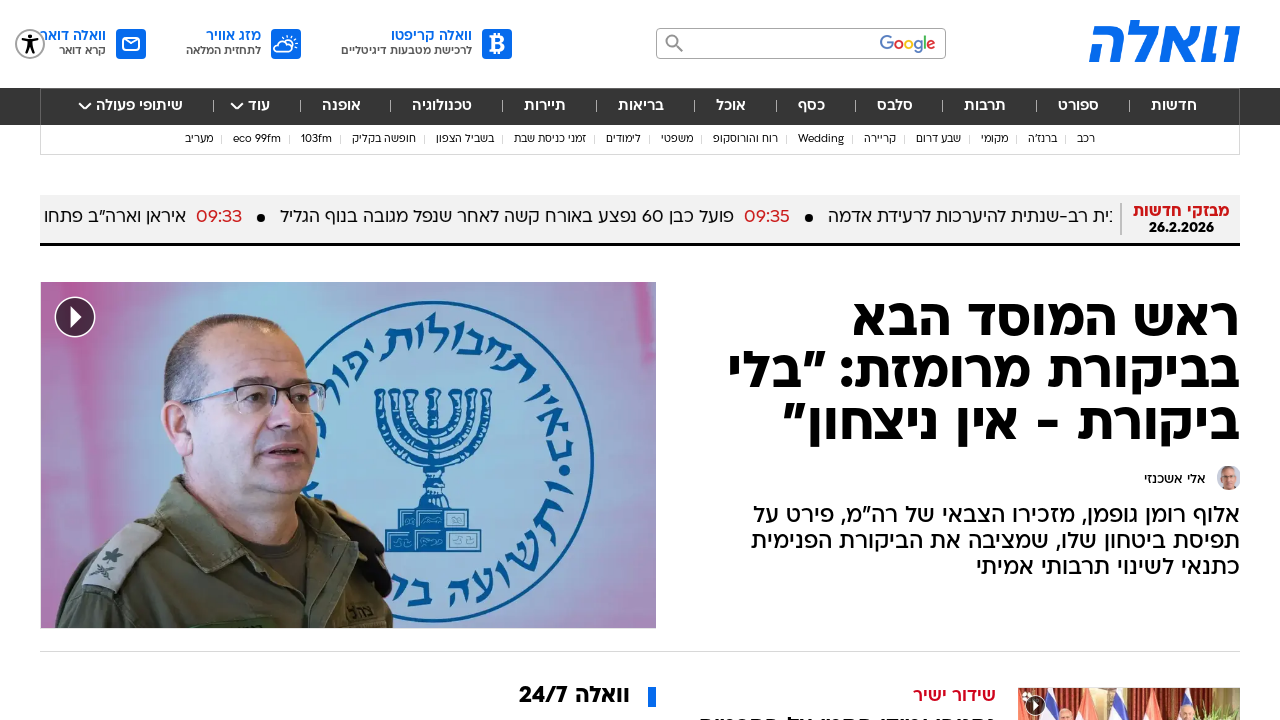

Navigated to Walla news website
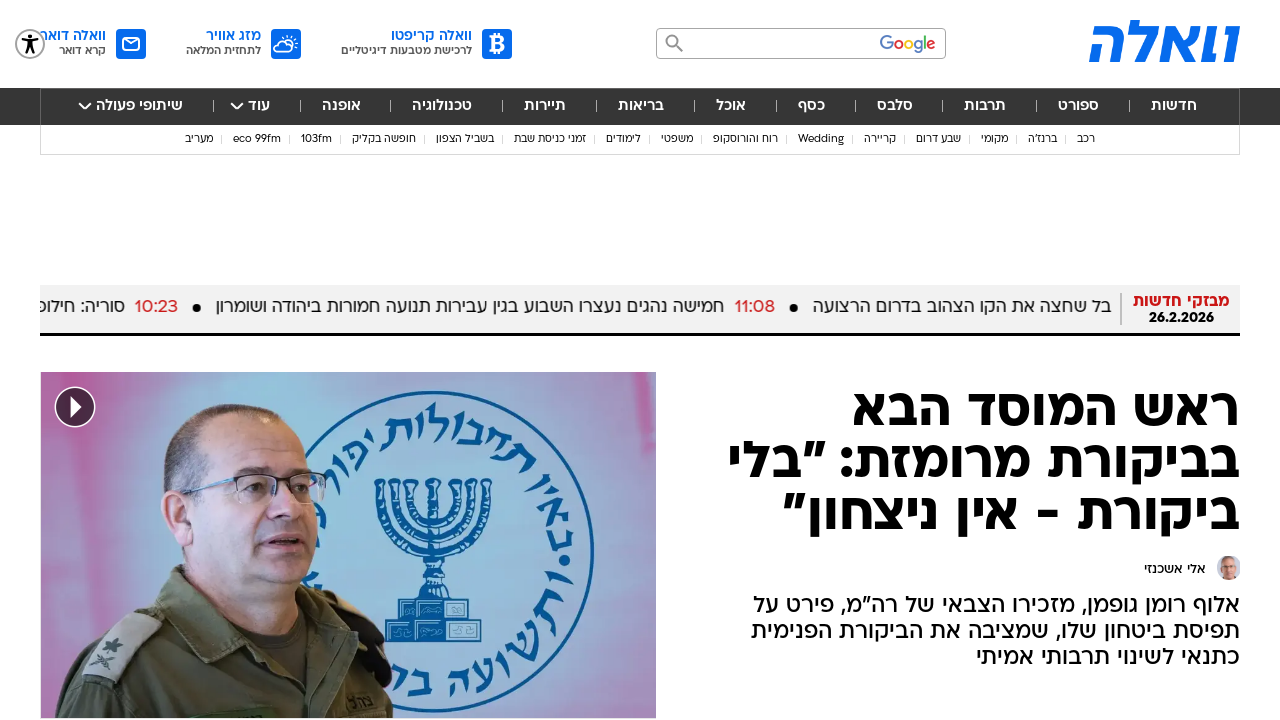

Page DOM content loaded successfully
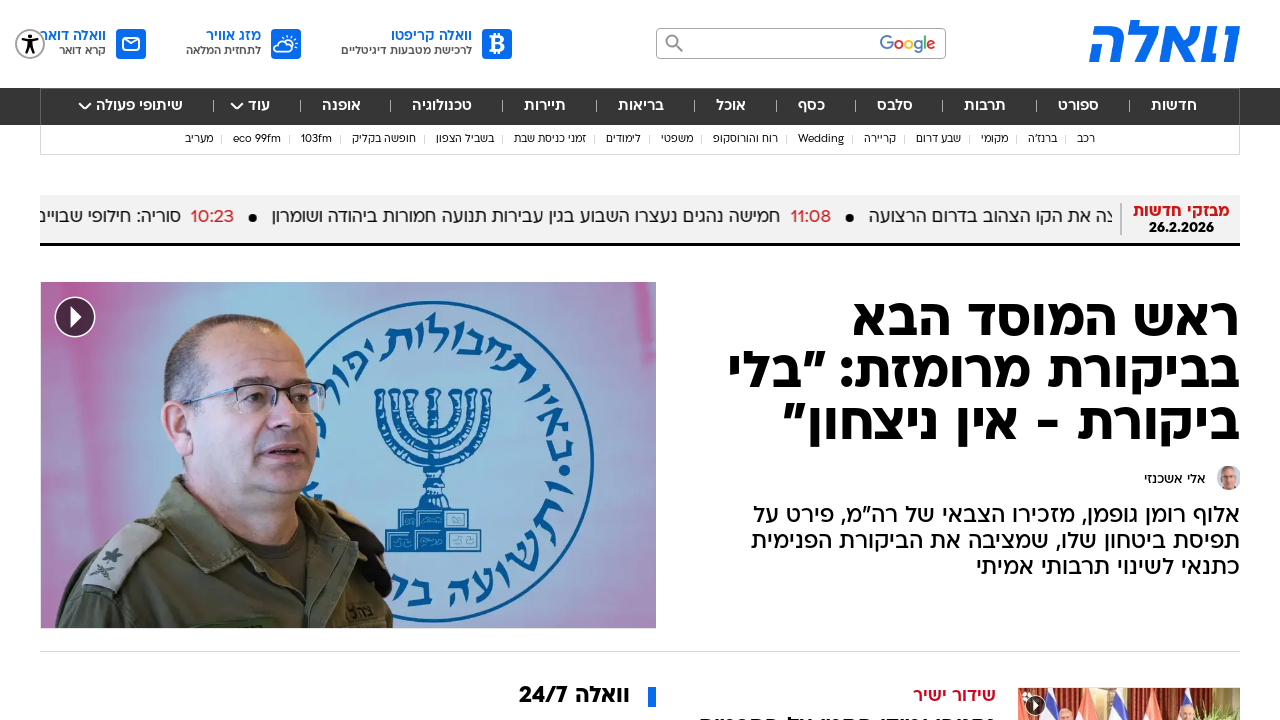

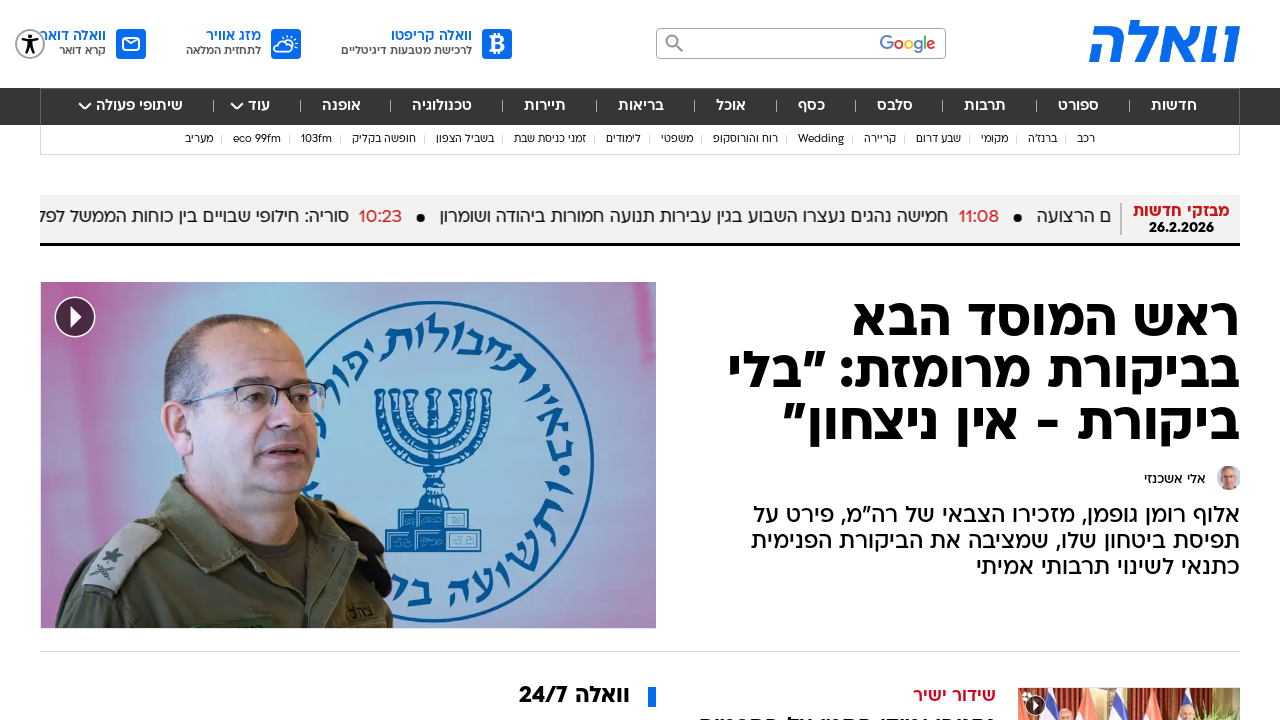